Tests radio button functionality by selecting a random radio button from the available options

Starting URL: https://codenboxautomationlab.com/practice/

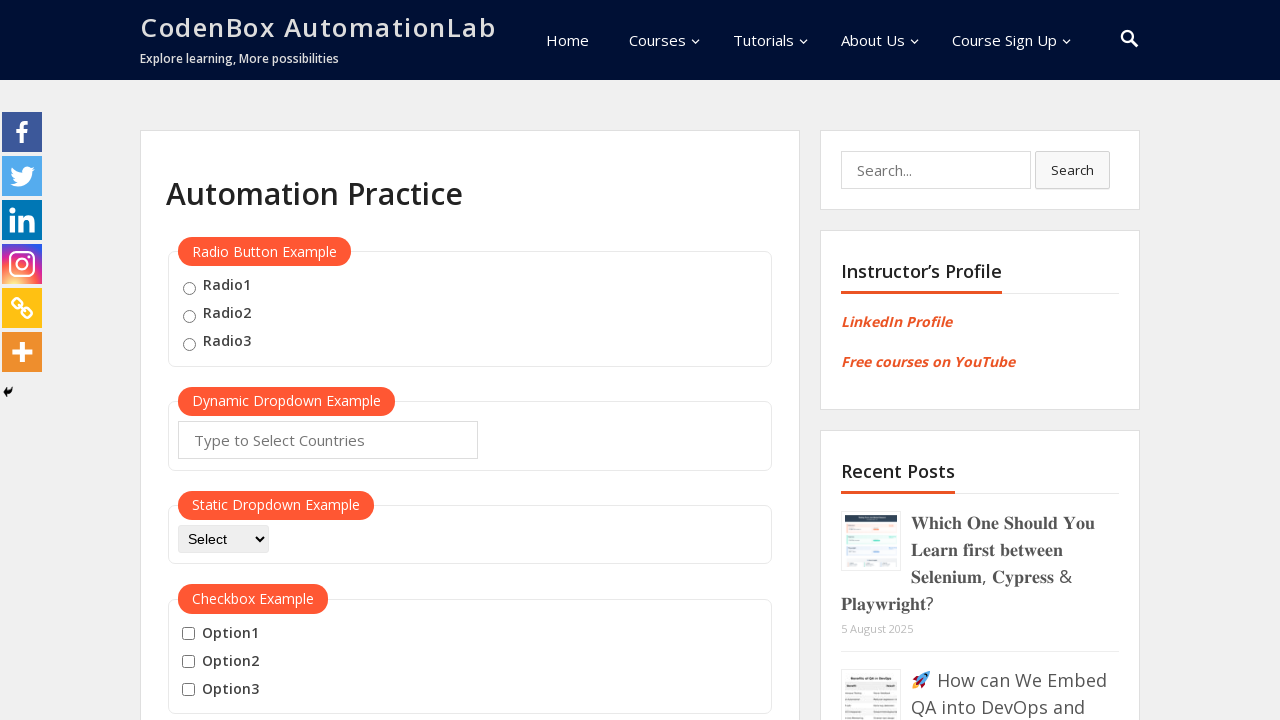

Navigated to CodenboxAutomationLab practice page
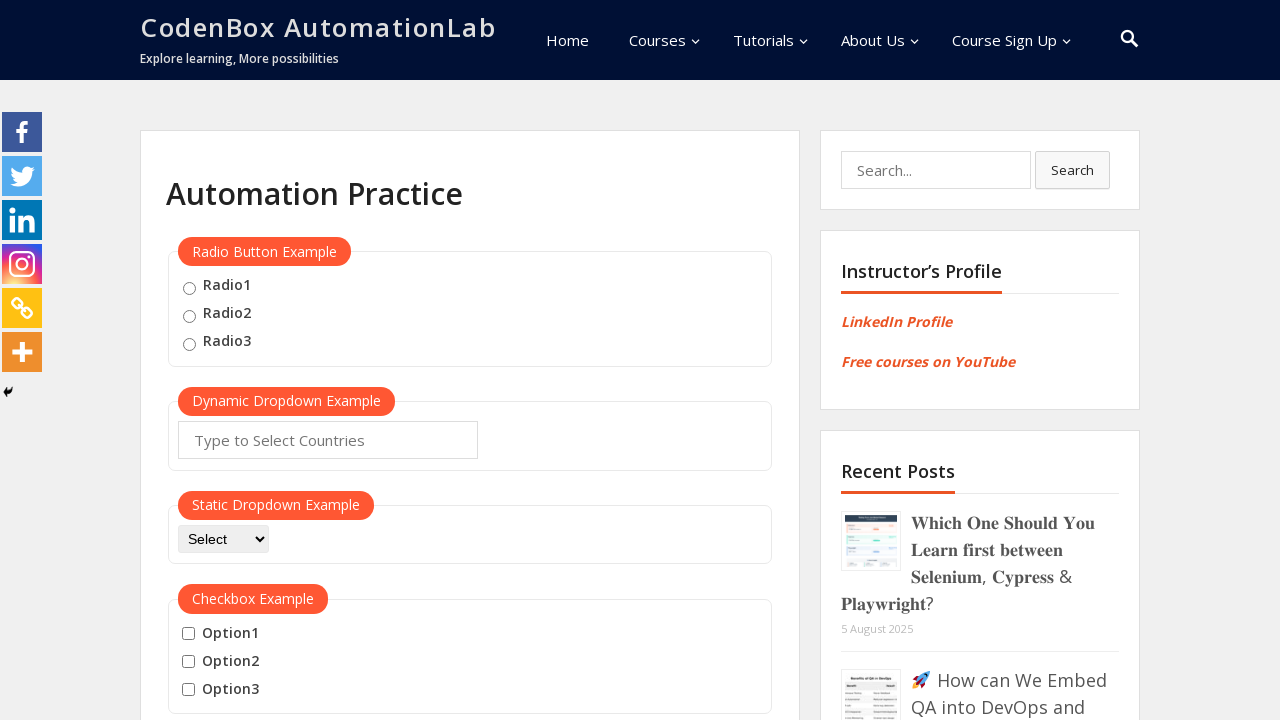

Located all available radio buttons on the page
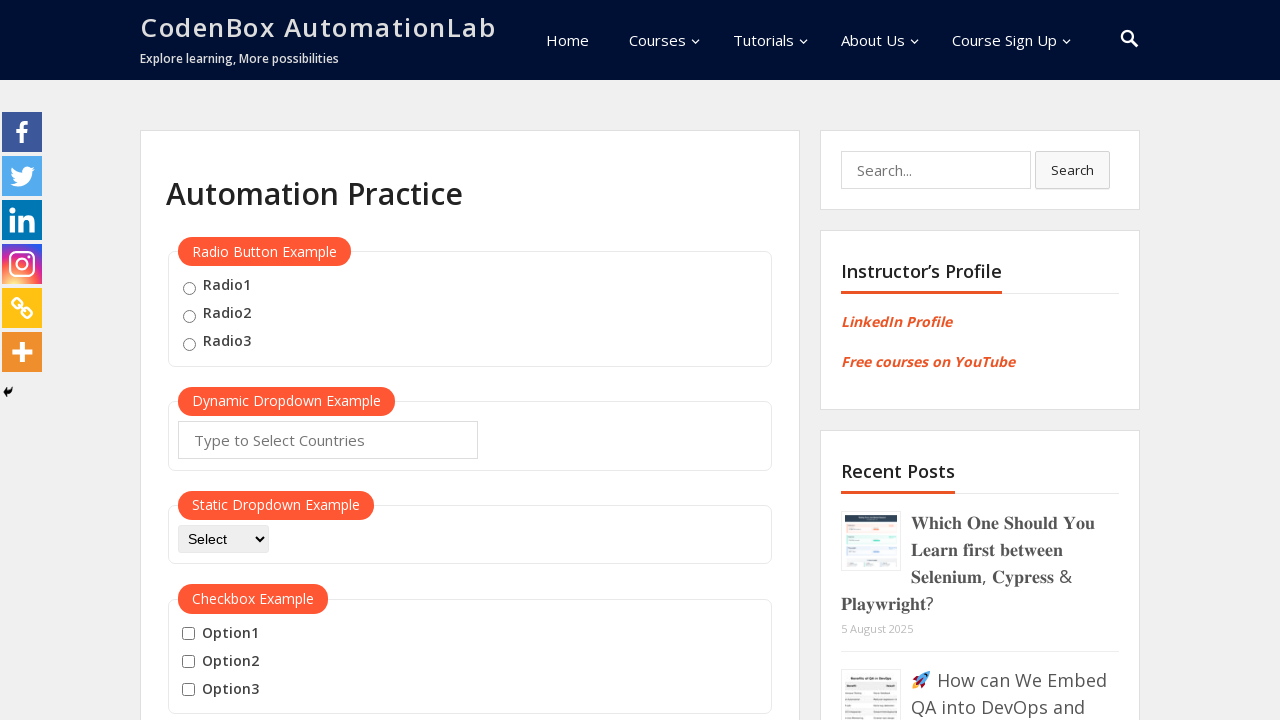

Selected random radio button at index 2 out of 3 options
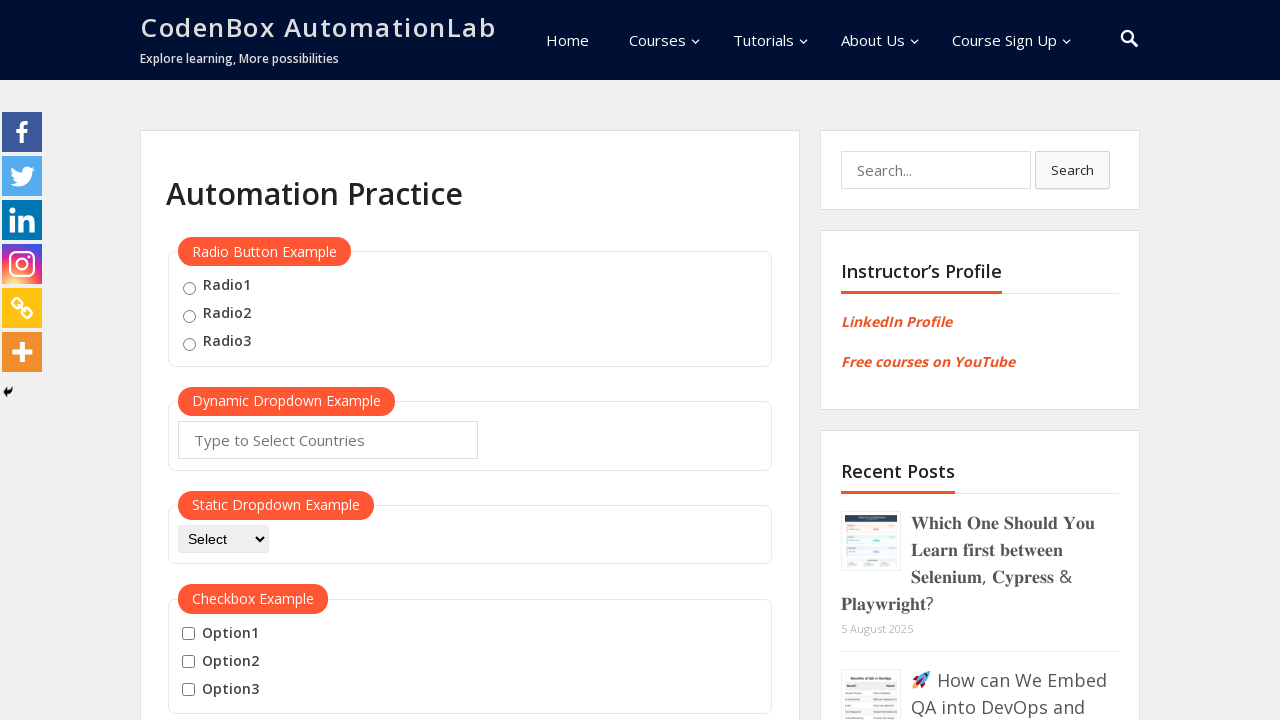

Clicked the randomly selected radio button (index 2) at (189, 344) on .radioButton >> nth=2
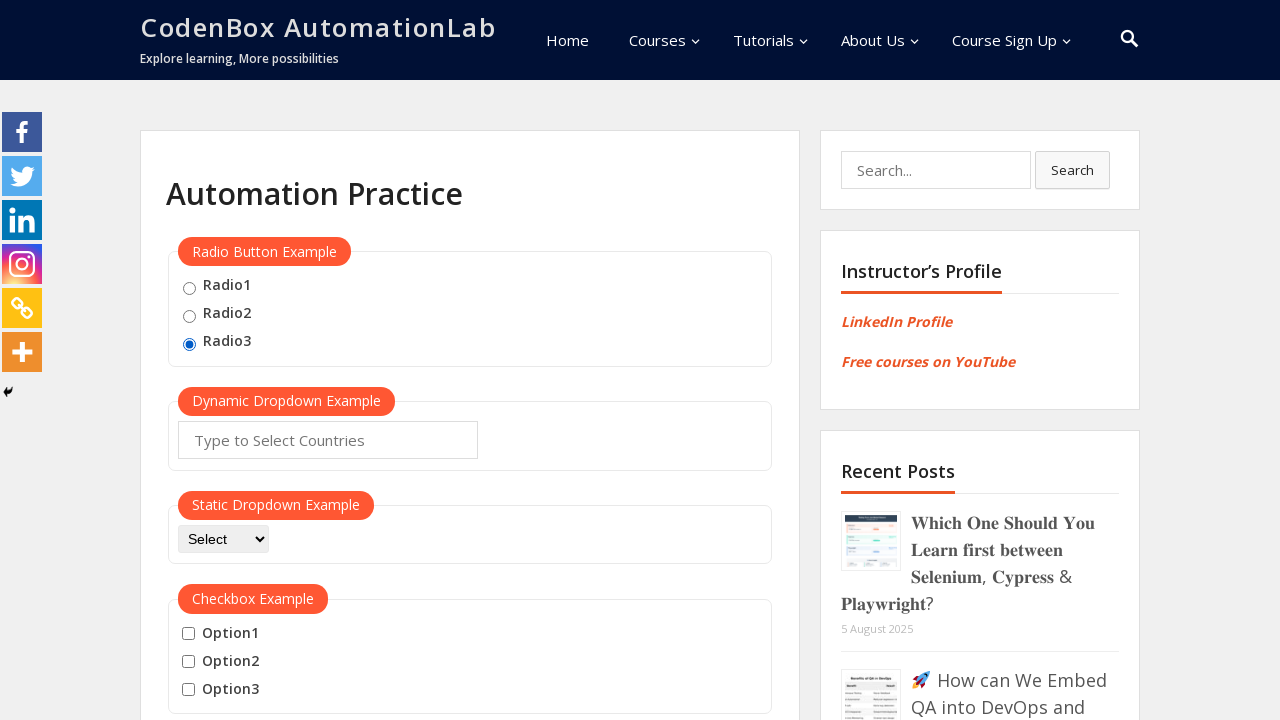

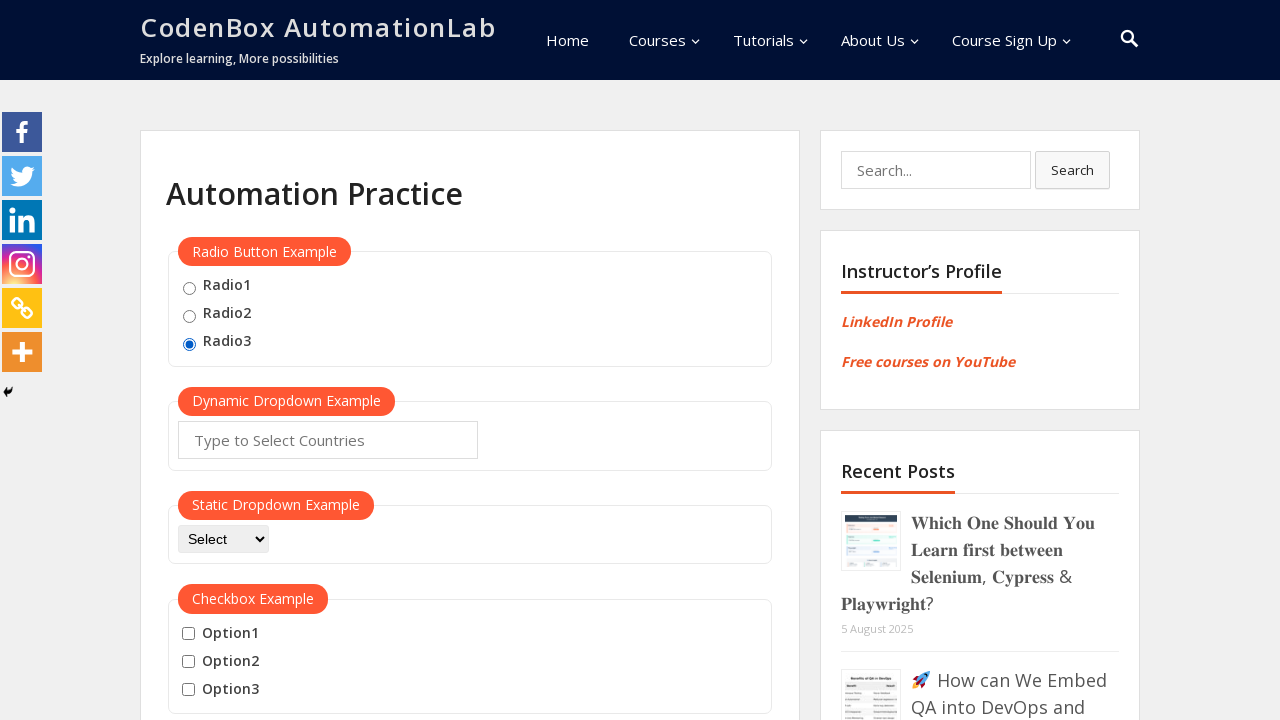